Tests A/B test opt-out by adding the opt-out cookie before navigating to the A/B test page, then verifying the page shows "No A/B Test"

Starting URL: http://the-internet.herokuapp.com

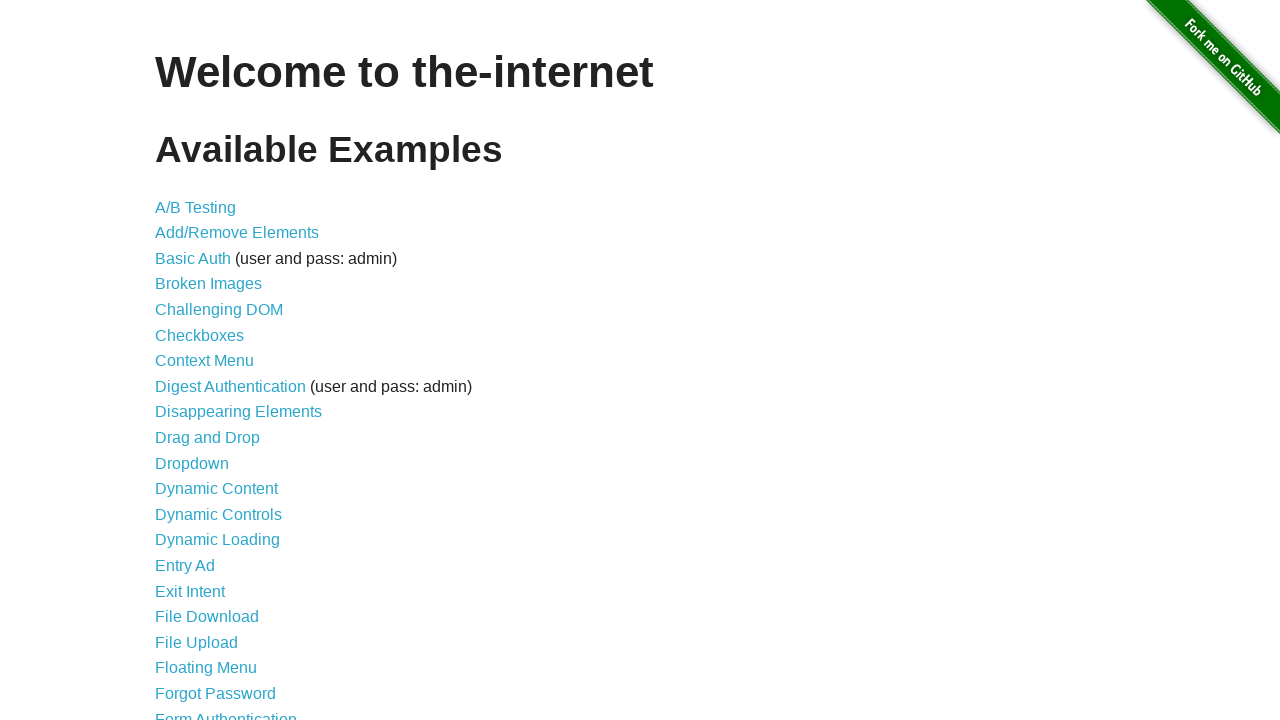

Added optimizelyOptOut cookie with value 'true' to context
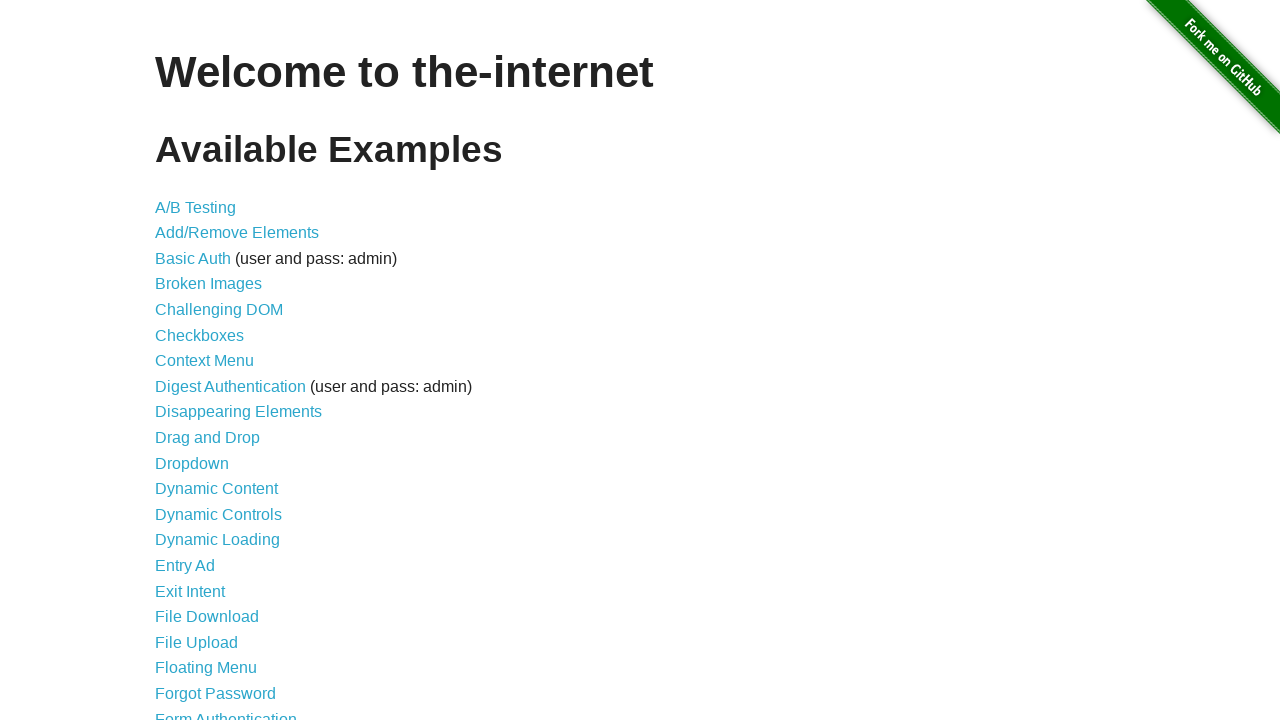

Navigated to A/B test page at /abtest
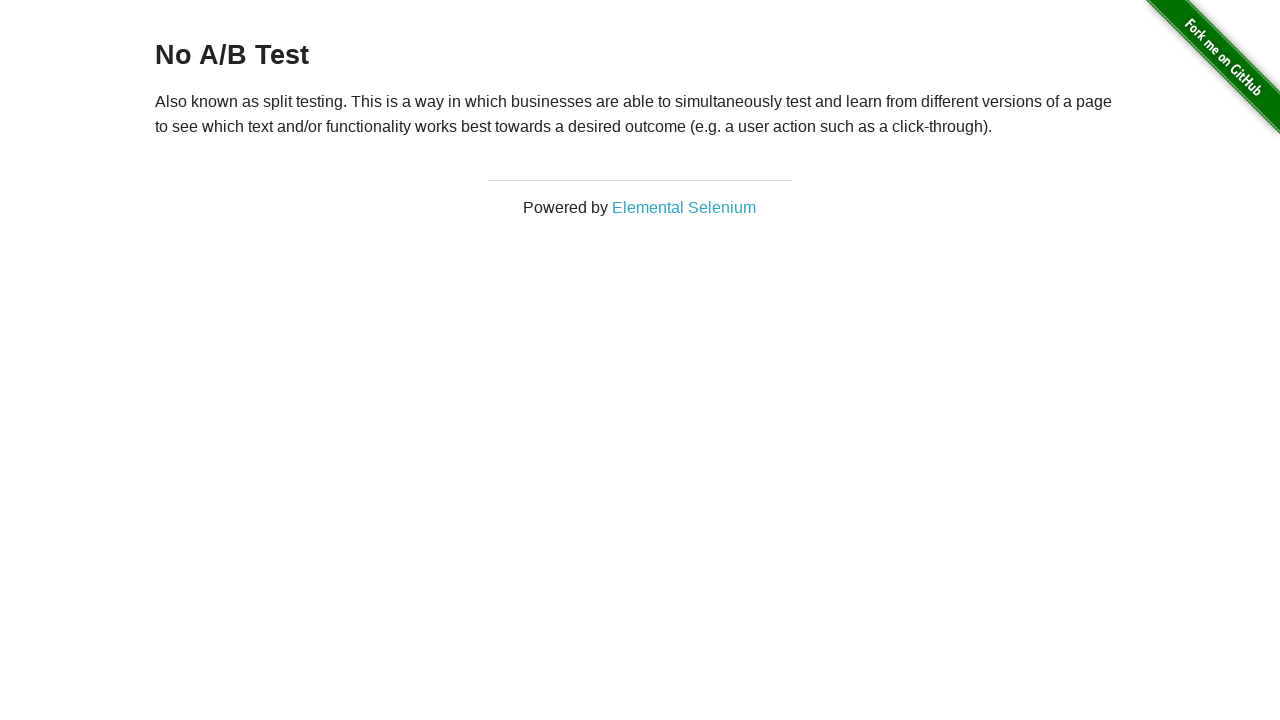

Retrieved heading text from h3 element
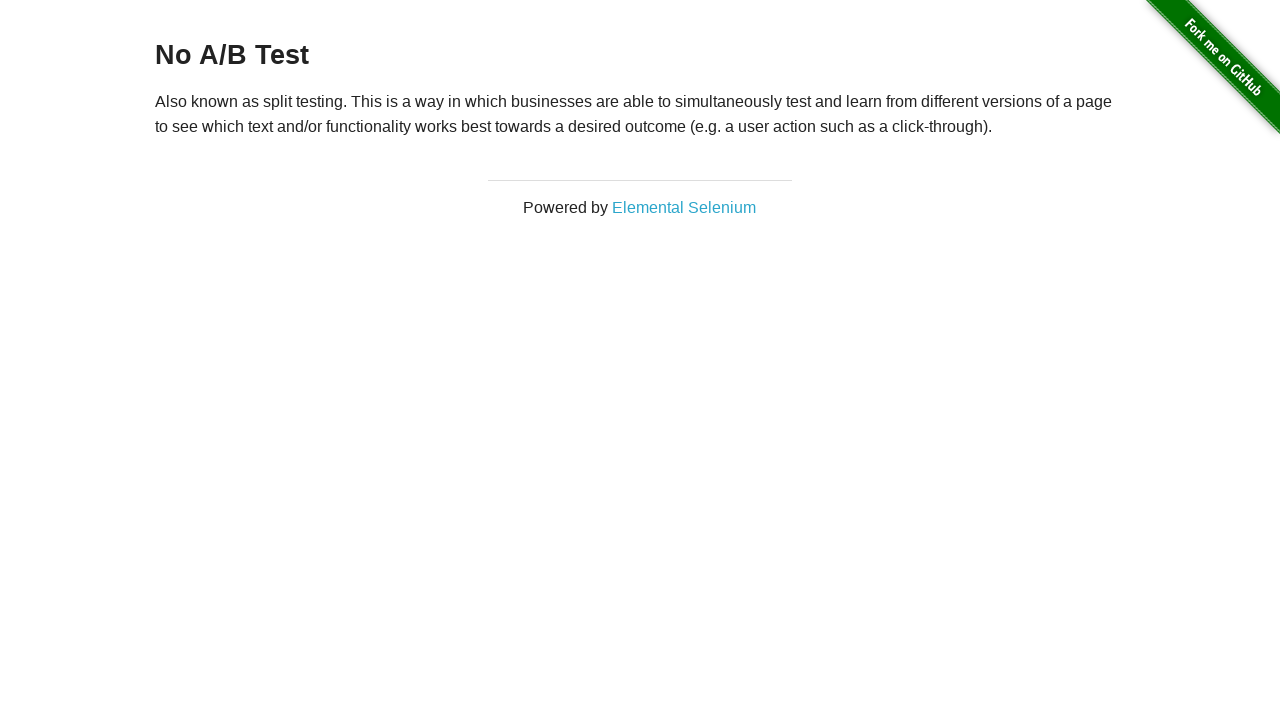

Verified heading text is 'No A/B Test' - opted out successfully
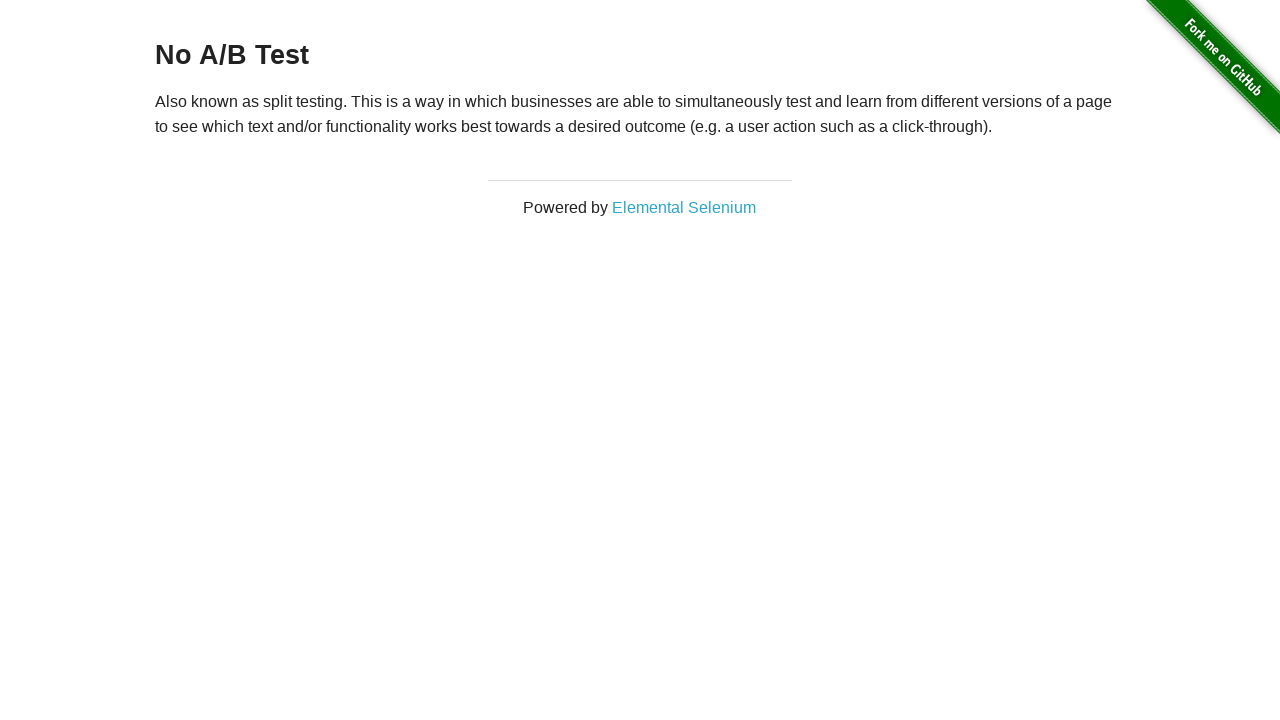

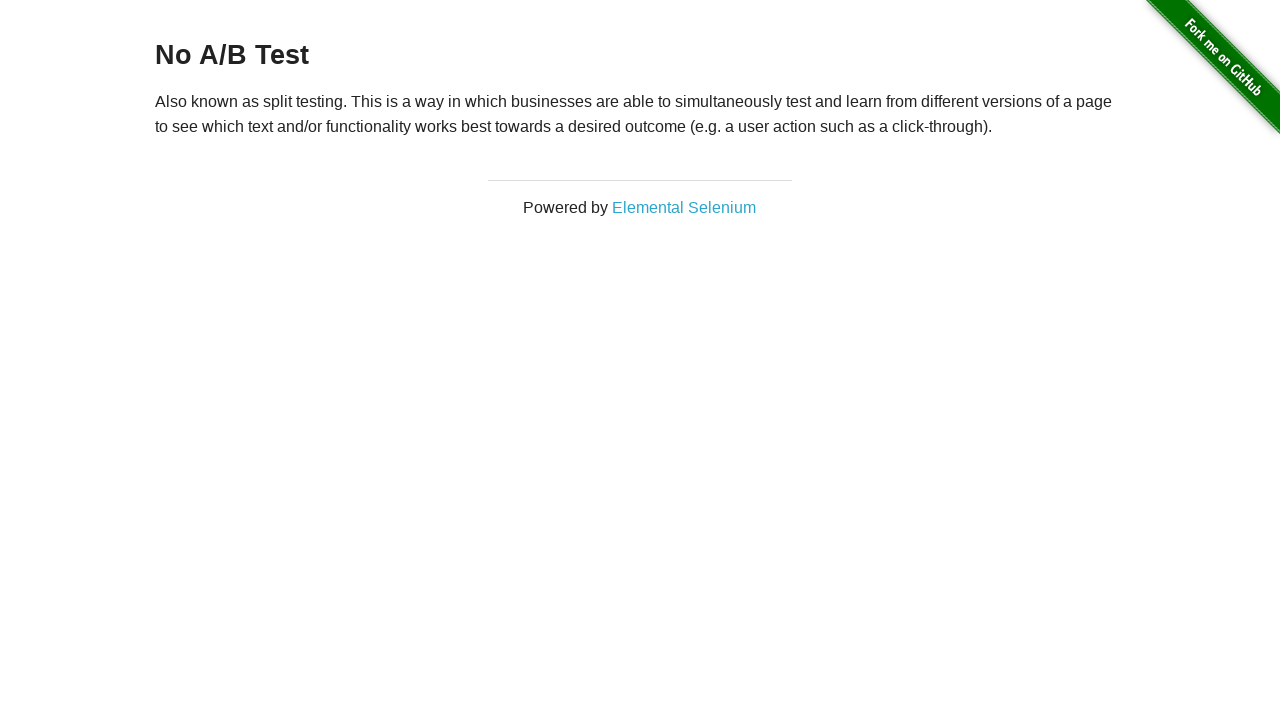